Tests dynamic loading functionality by clicking a start button and waiting for a hidden element to become visible, then verifying the displayed text contains "Hello World!"

Starting URL: http://the-internet.herokuapp.com/dynamic_loading/1

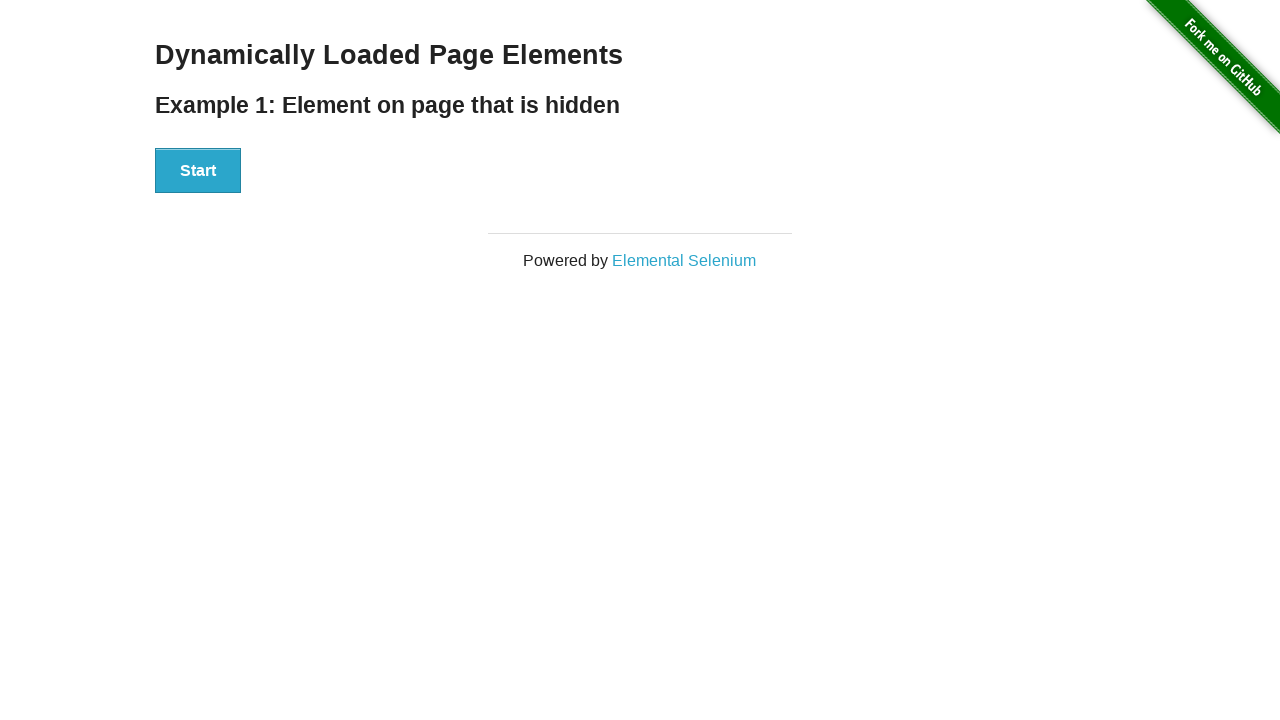

Navigated to dynamic loading test page
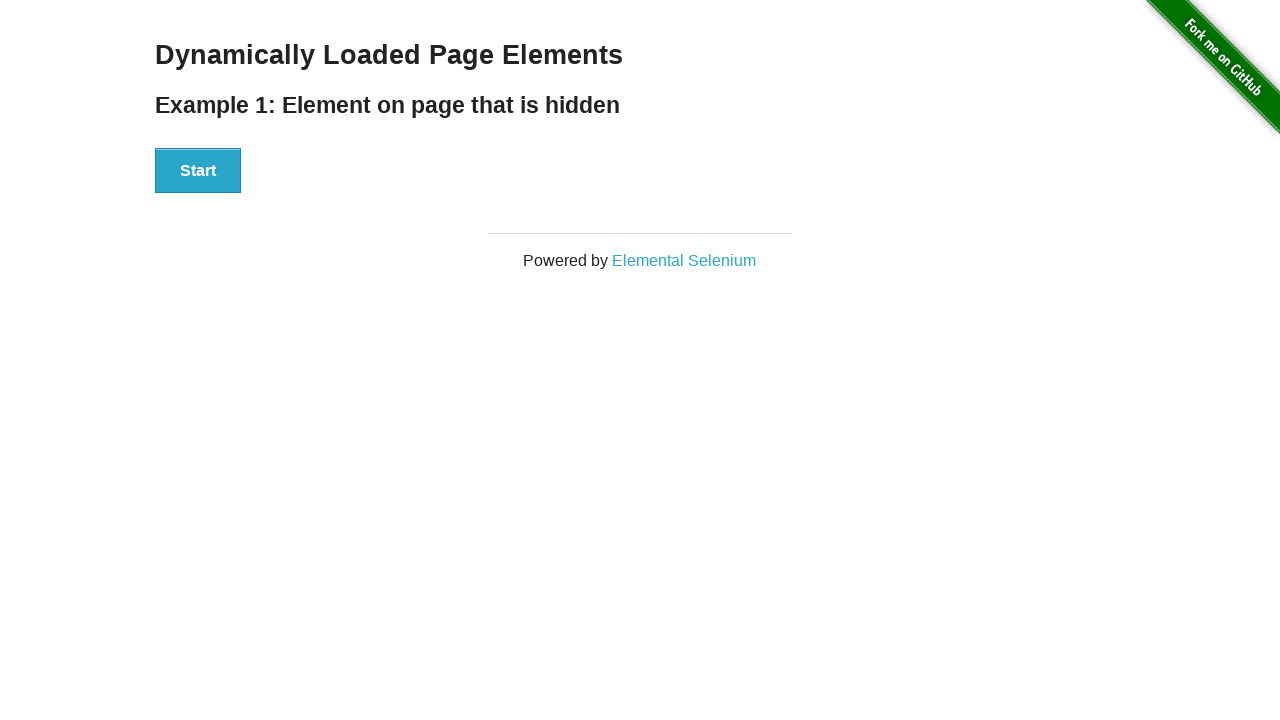

Clicked start button to trigger dynamic loading at (198, 171) on xpath=//div[@id='start']/button
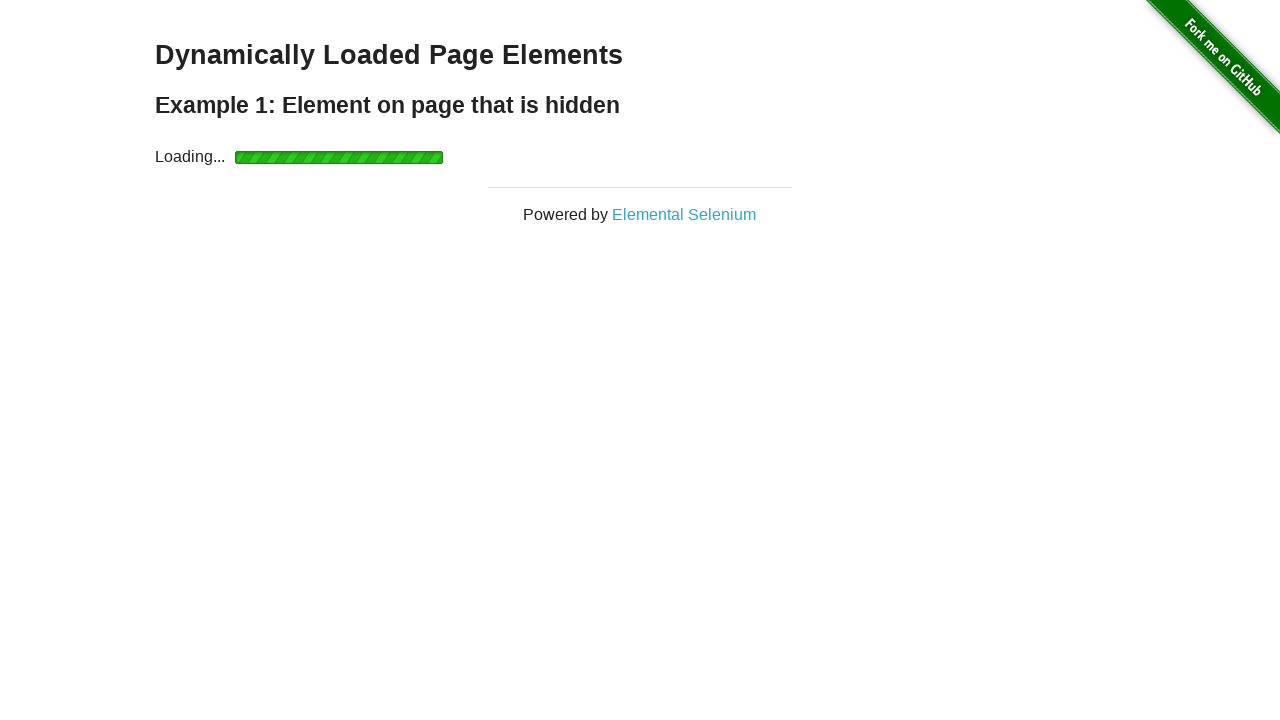

Waited for finish element to become visible
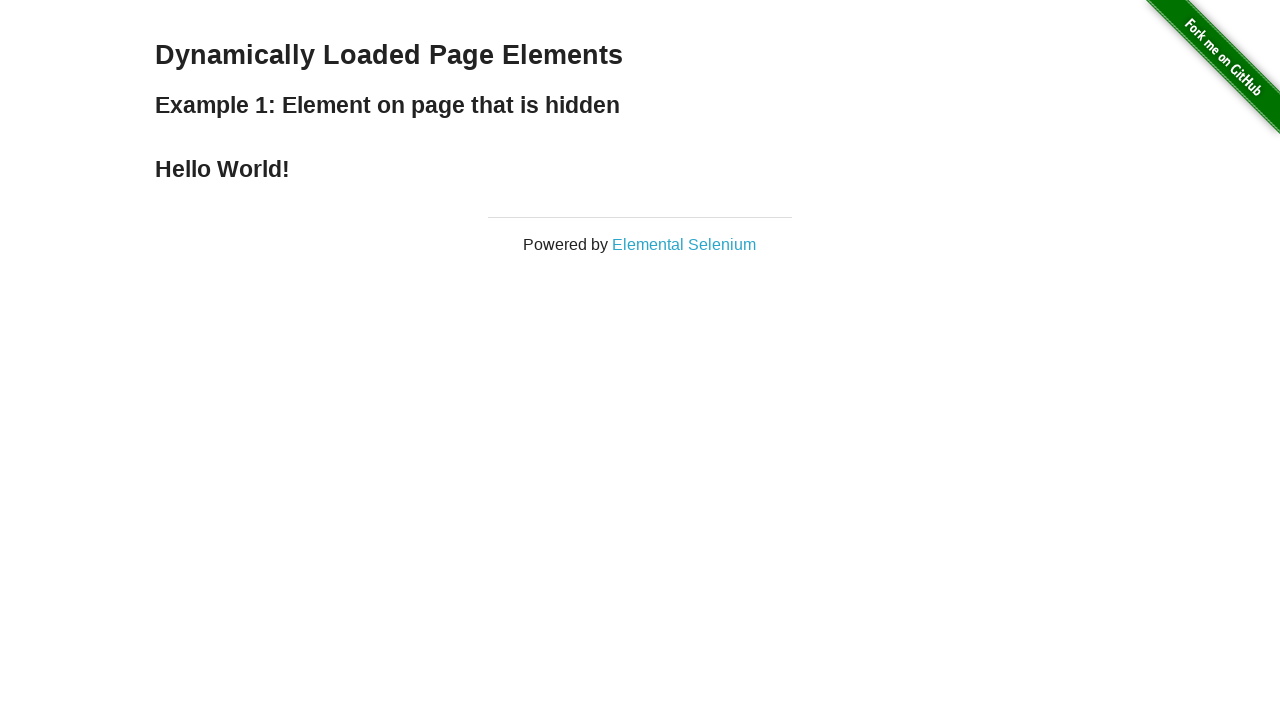

Retrieved text content from finish element
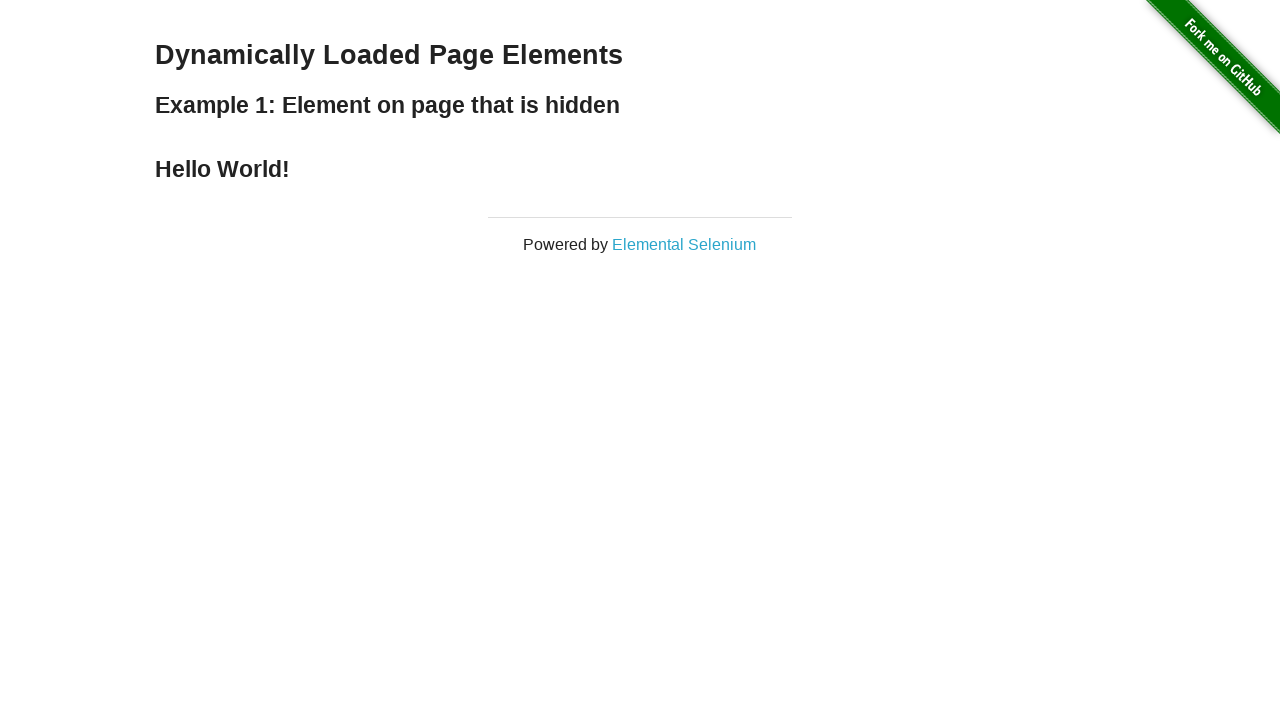

Verified finish element contains 'Hello World!' text
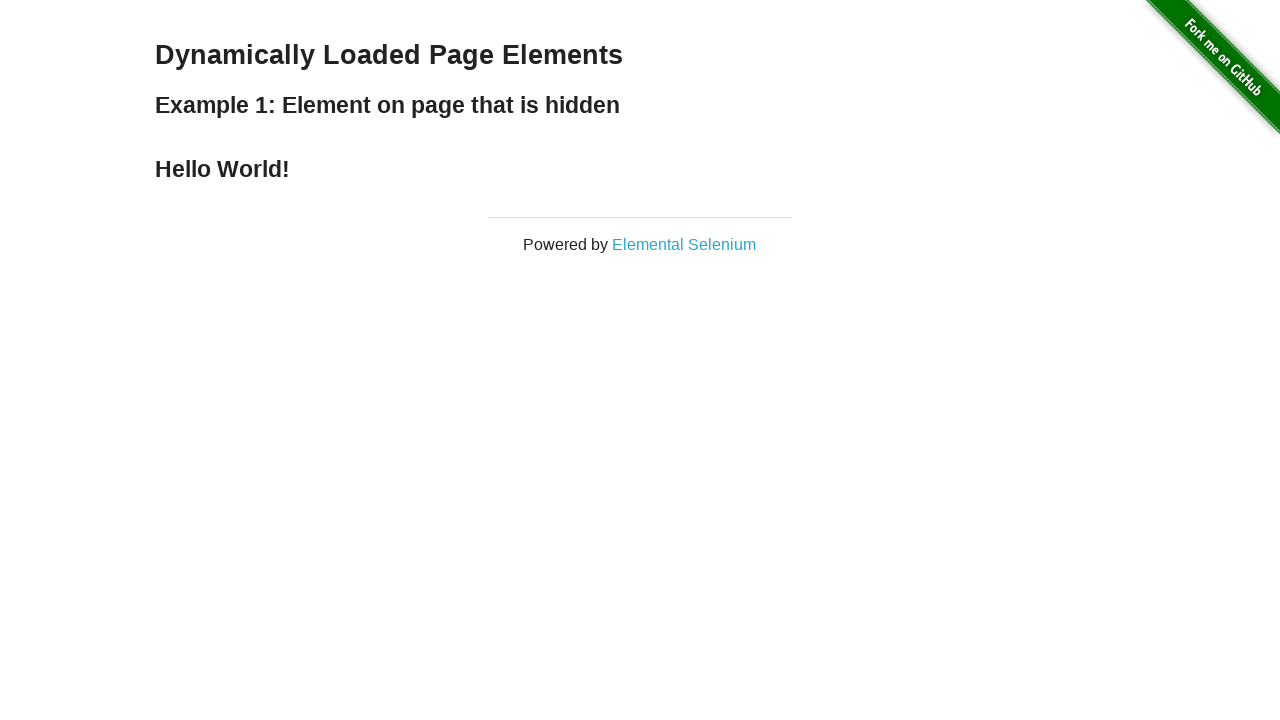

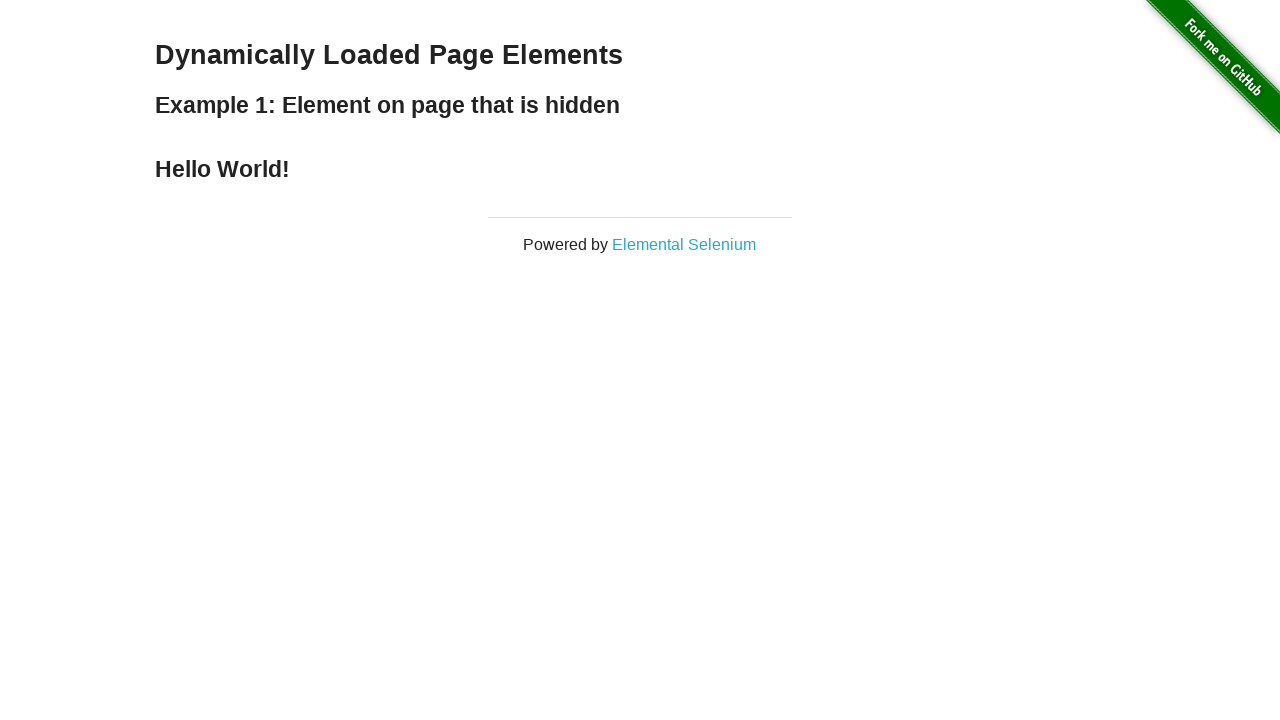